Tests JavaScript confirmation alert handling by clicking a button to trigger the alert, accepting it, and verifying the result message is displayed on the page.

Starting URL: http://the-internet.herokuapp.com/javascript_alerts

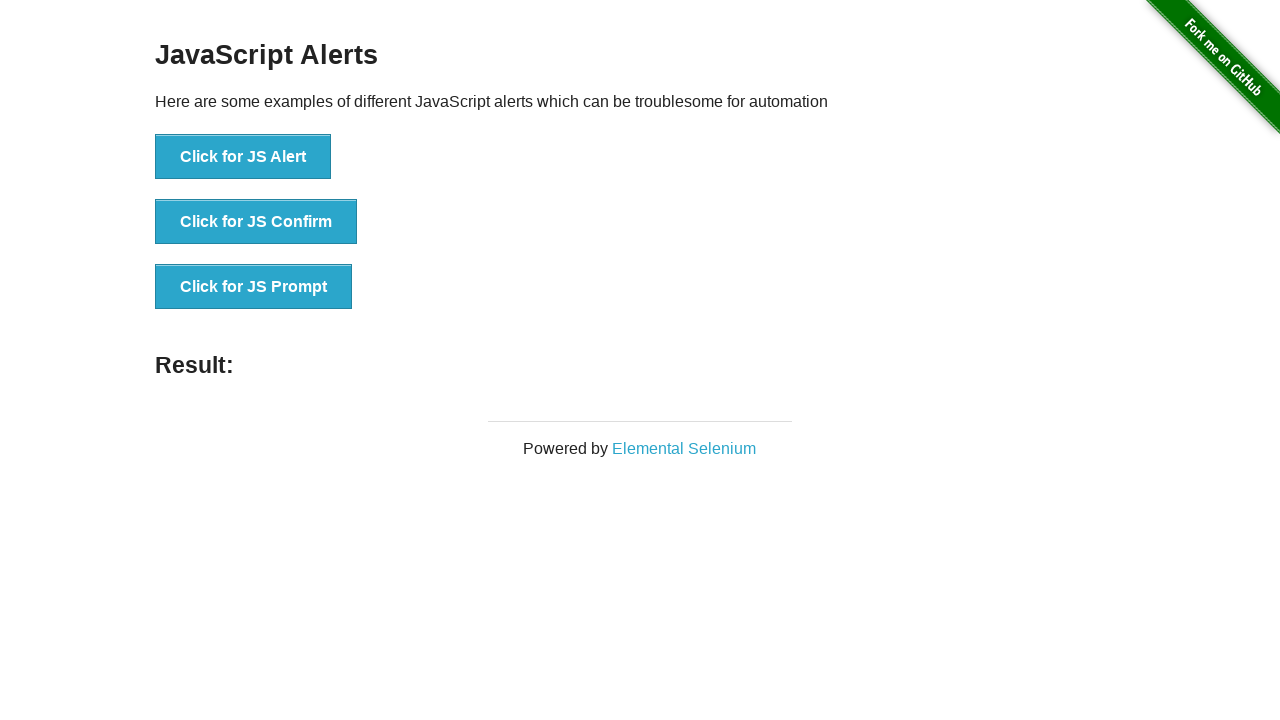

Clicked the second button to trigger JavaScript confirmation alert at (256, 222) on button >> nth=1
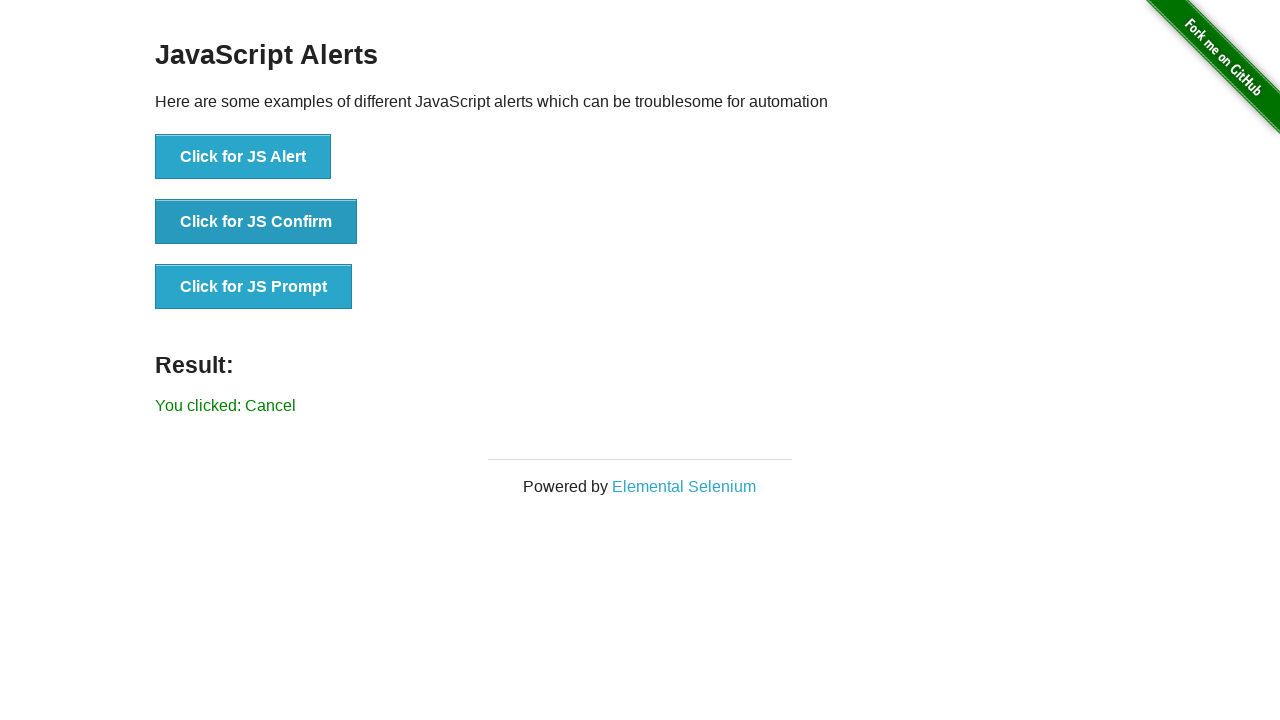

Set up dialog handler to accept alerts
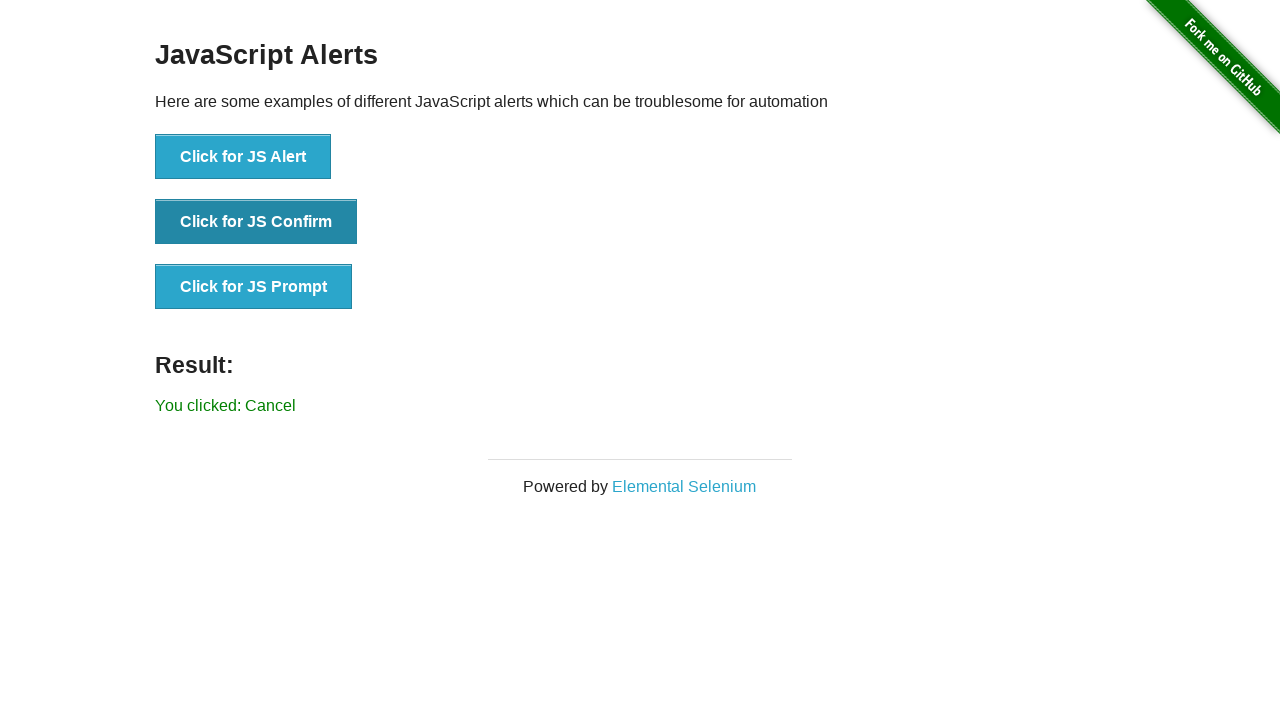

Set up one-time dialog handler to accept the confirmation alert
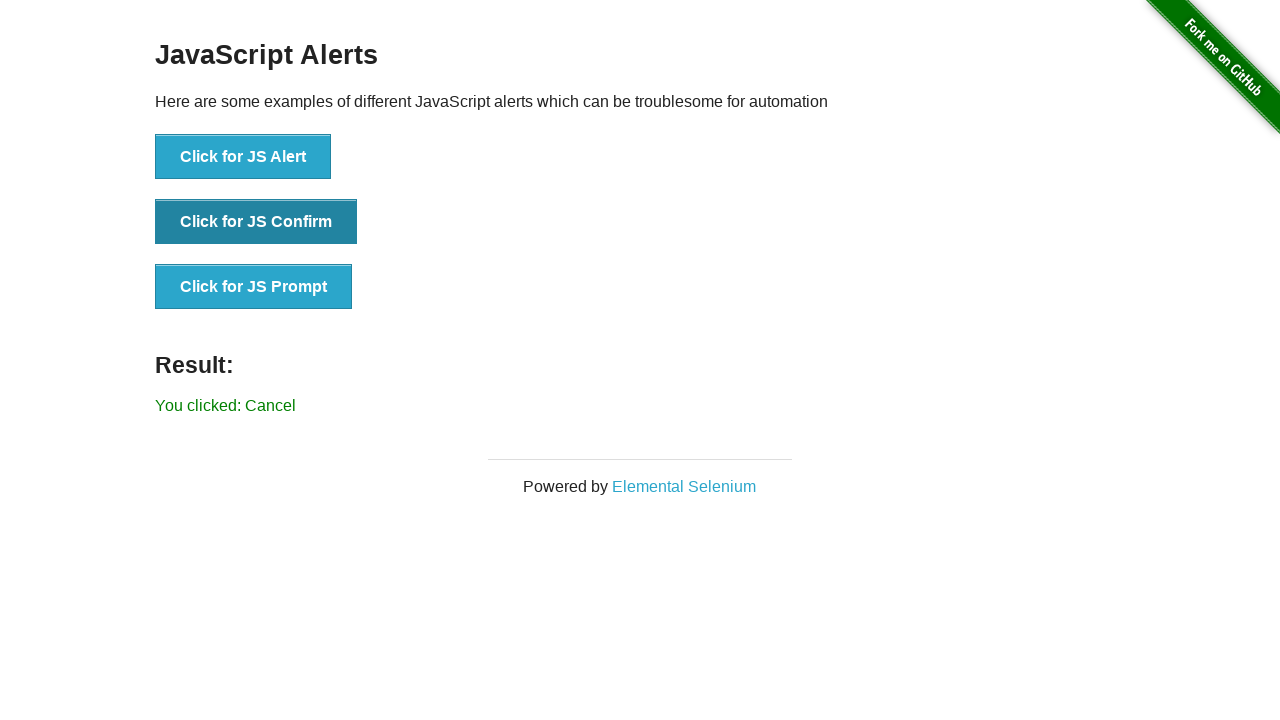

Clicked the second button again to trigger confirmation alert at (256, 222) on button >> nth=1
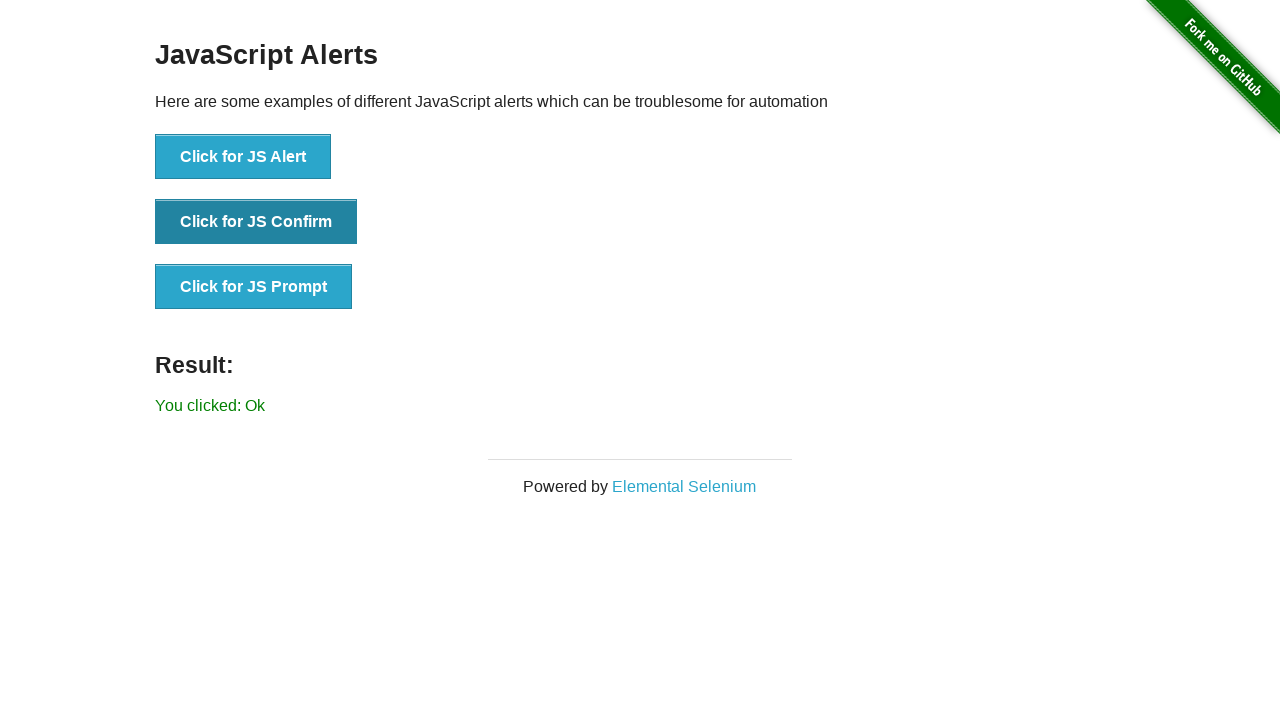

Waited for result message to appear on page
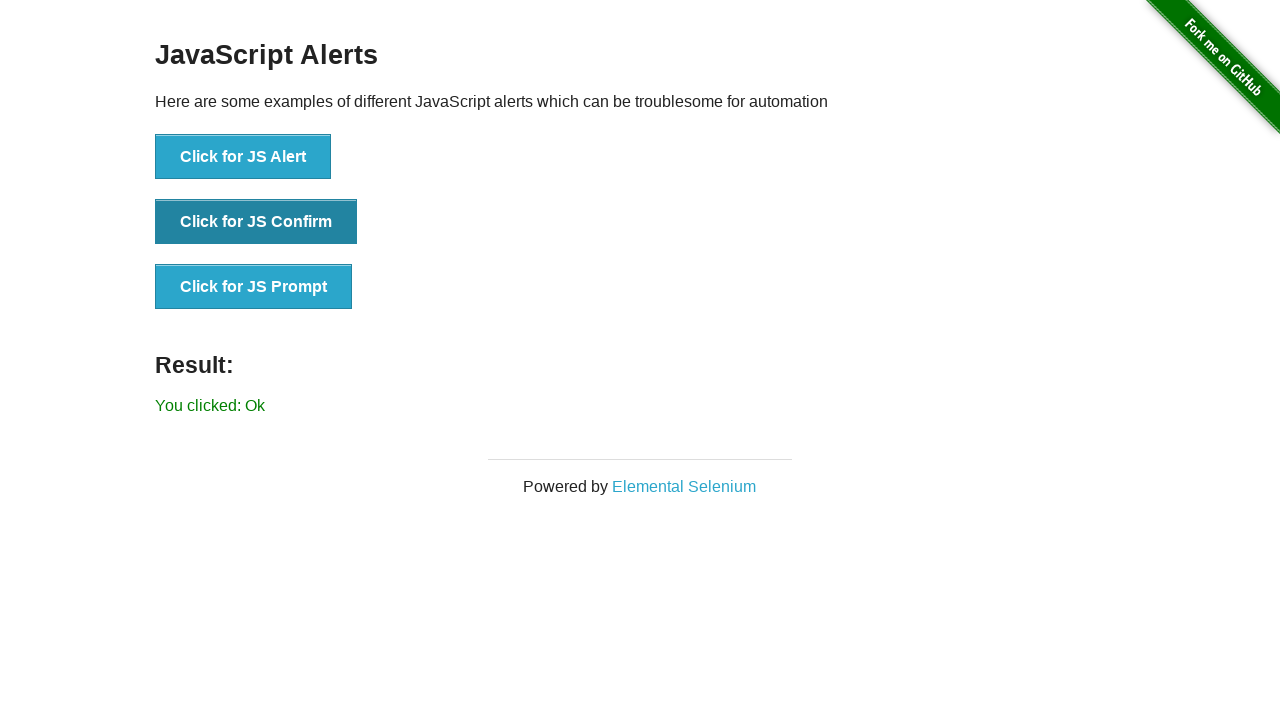

Retrieved result text from page
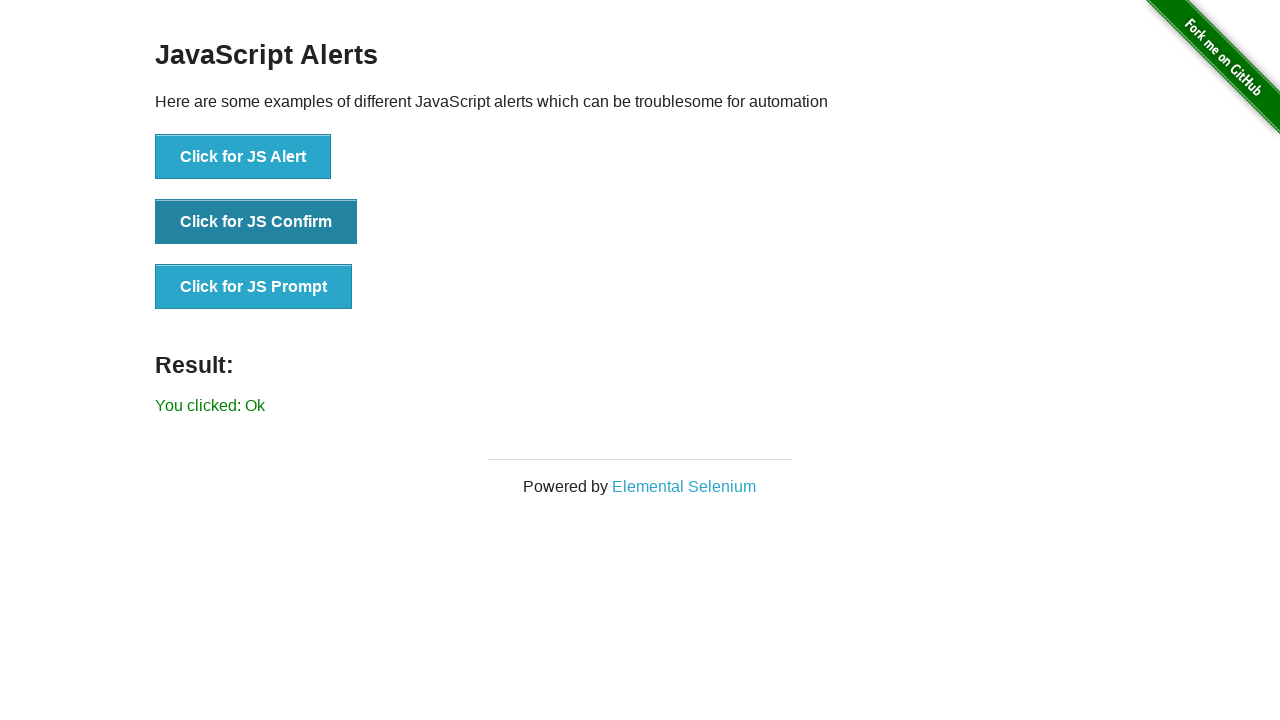

Verified result text matches expected value 'You clicked: Ok'
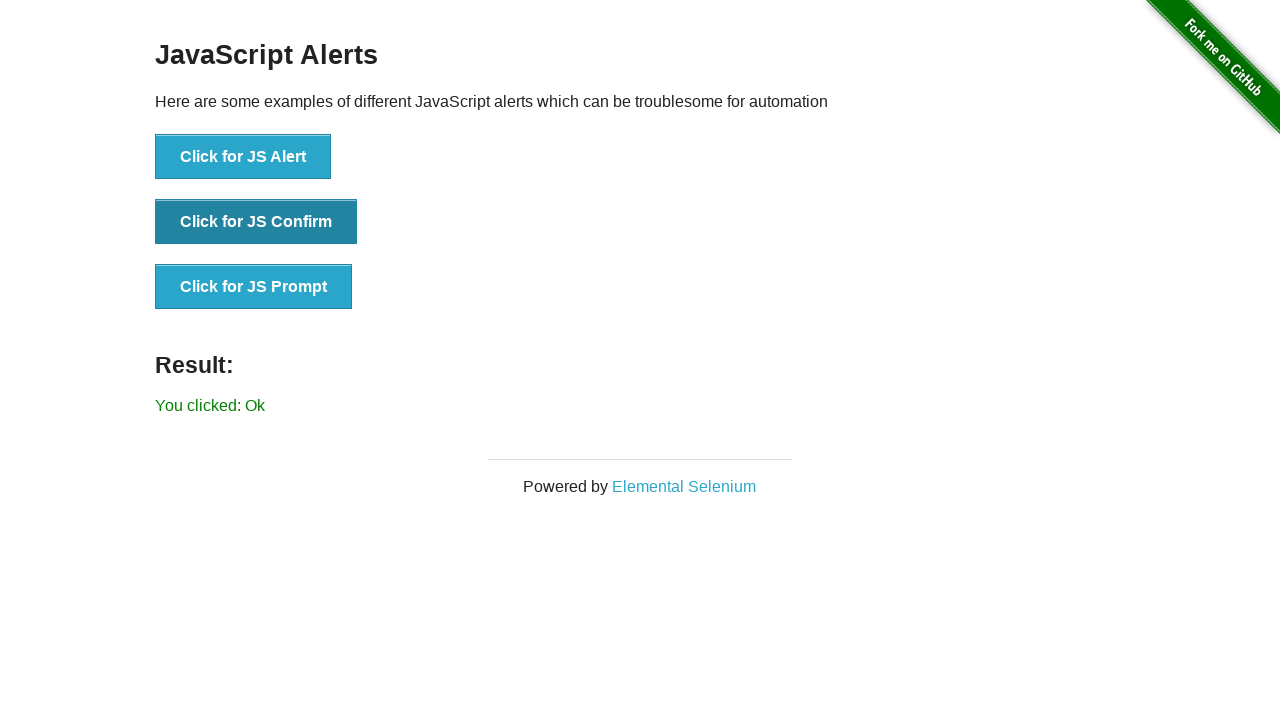

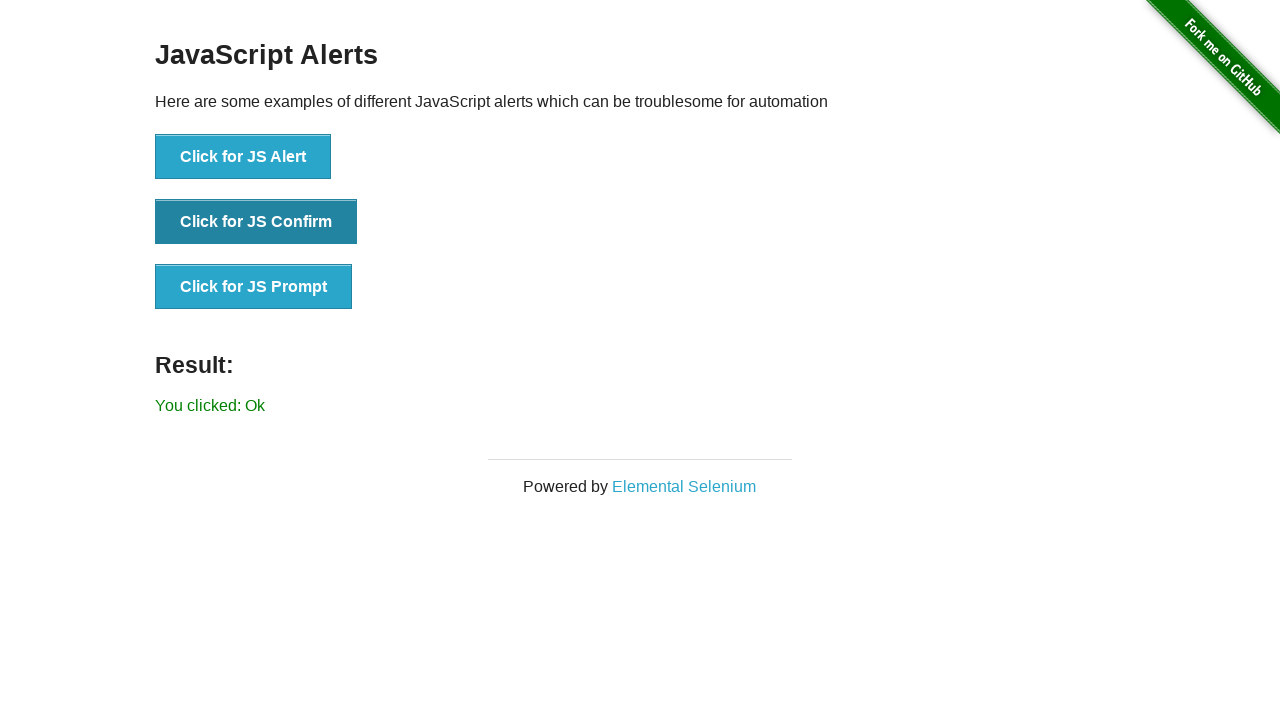